Tests delayed alert that appears after 5 seconds by clicking the timer alert button

Starting URL: https://demoqa.com

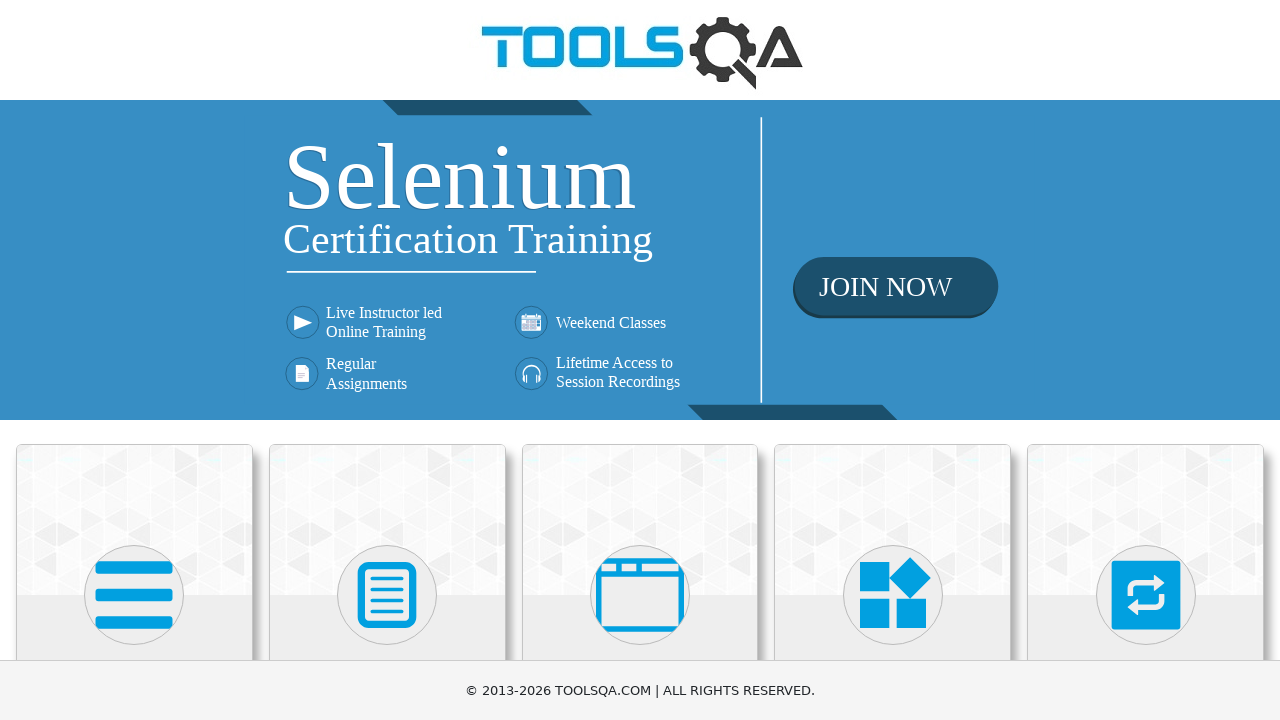

Clicked on 'Alerts, Frame & Windows' section at (640, 360) on xpath=//h5[text()='Alerts, Frame & Windows']
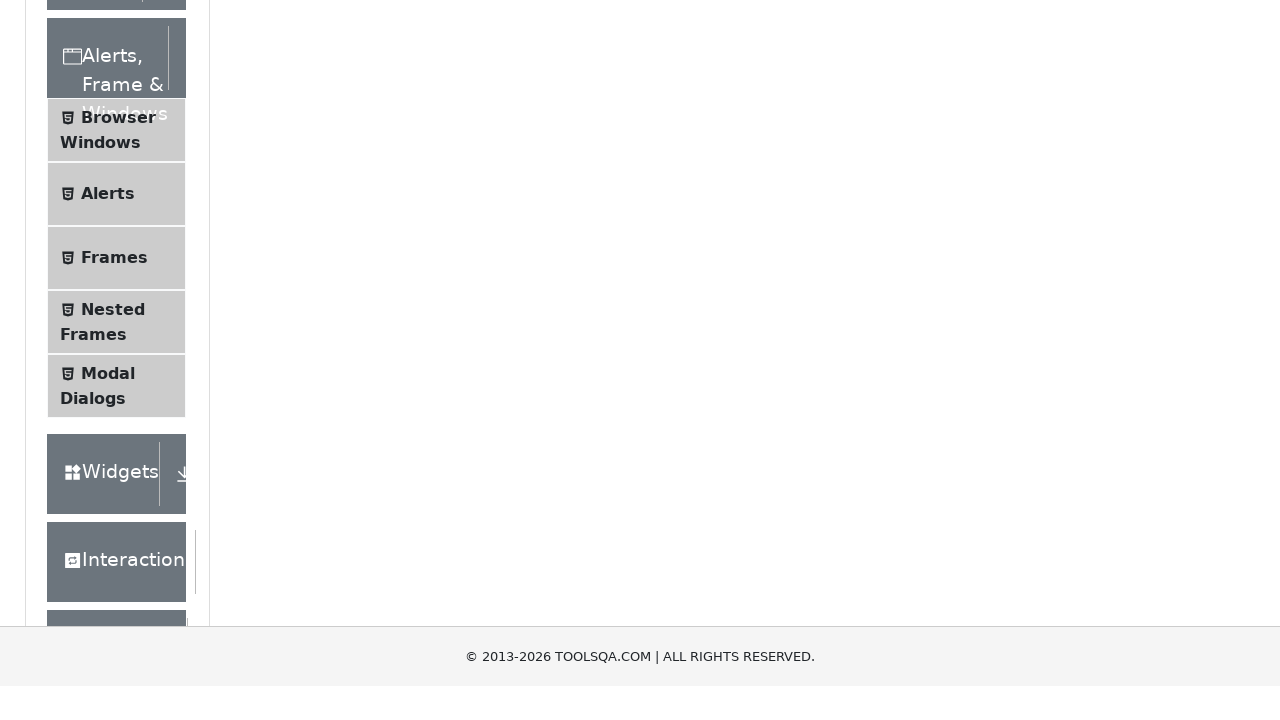

Scrolled down by 100 pixels
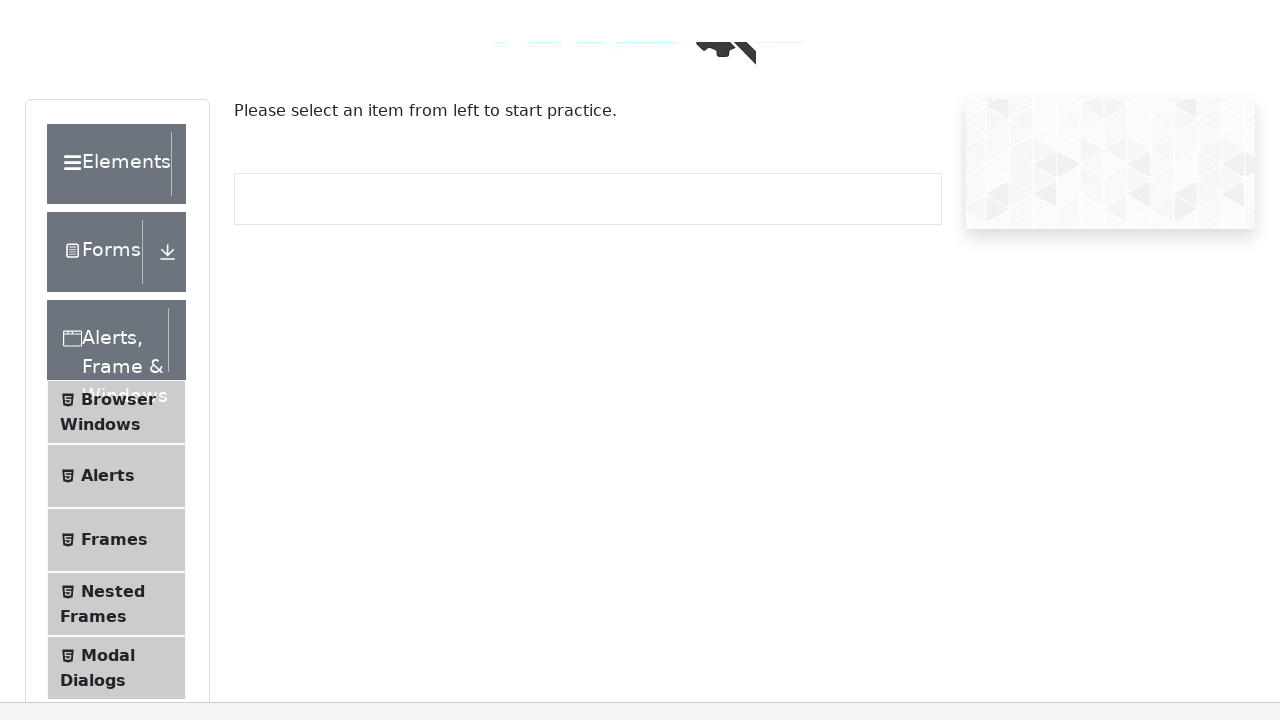

Clicked on 'Alerts' menu item at (108, 399) on xpath=//span[text()='Alerts']
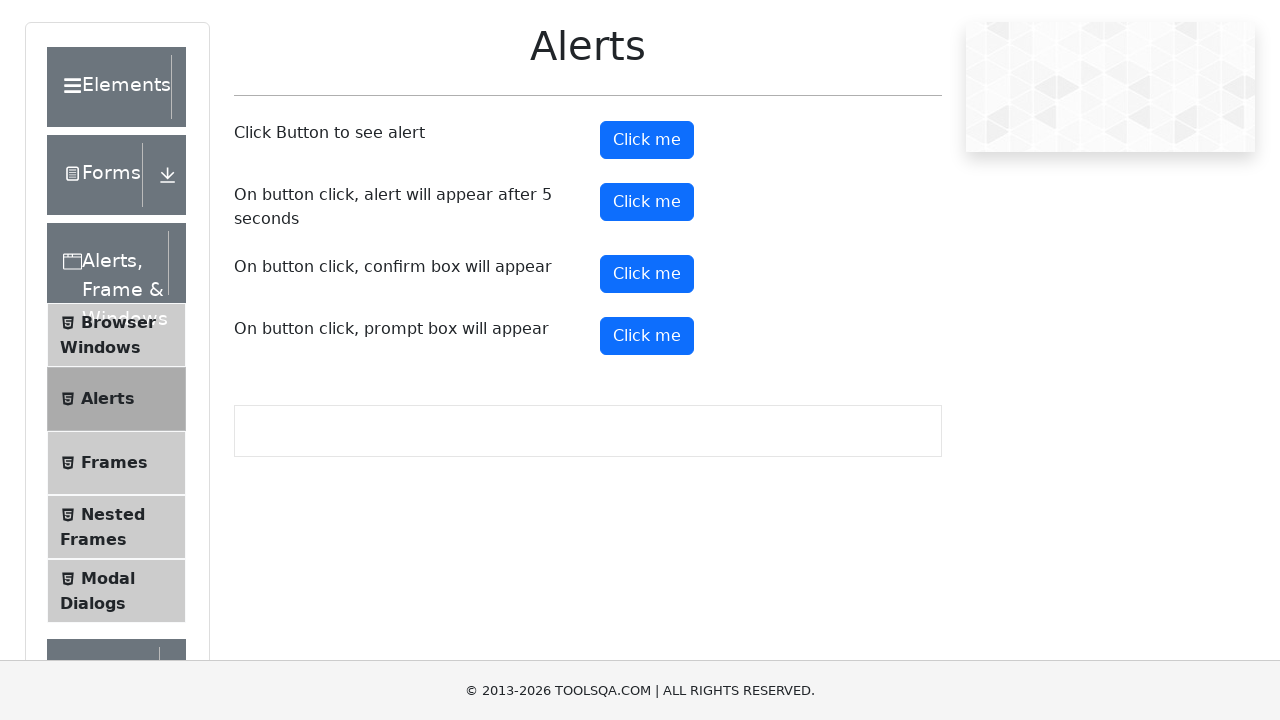

Set up dialog handler to automatically accept alerts
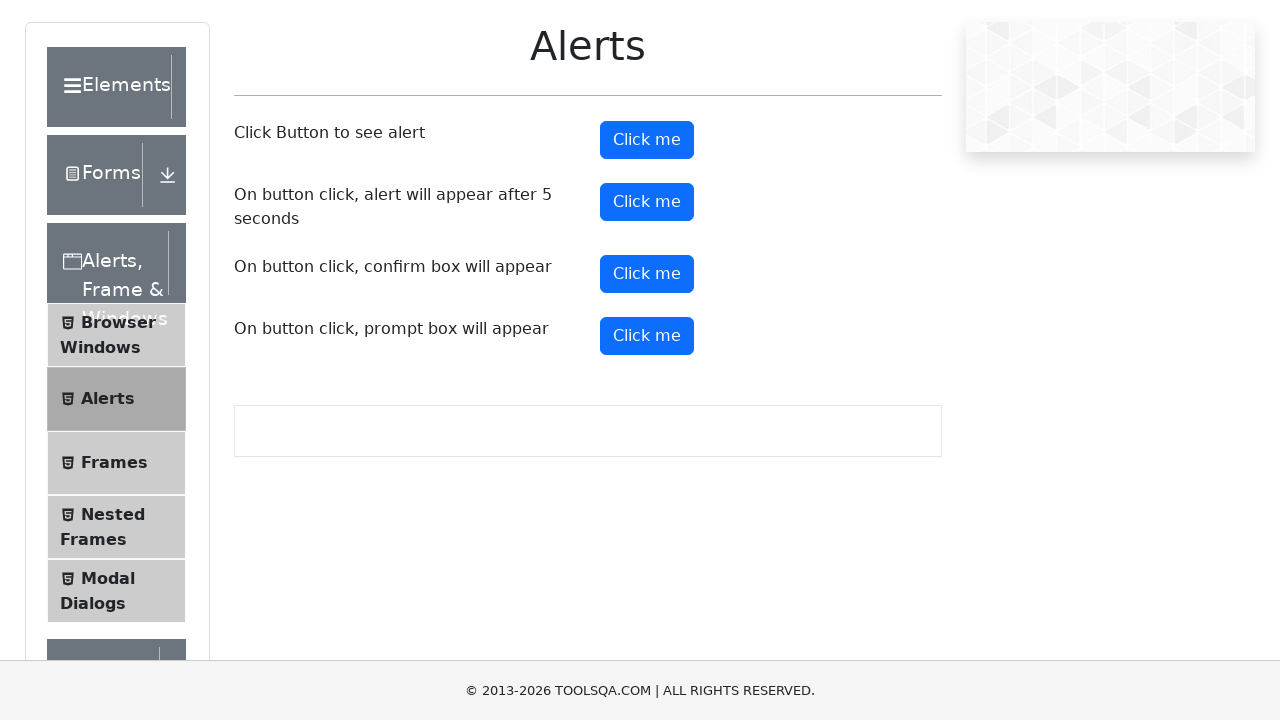

Clicked timer alert button to trigger delayed alert at (647, 202) on #timerAlertButton
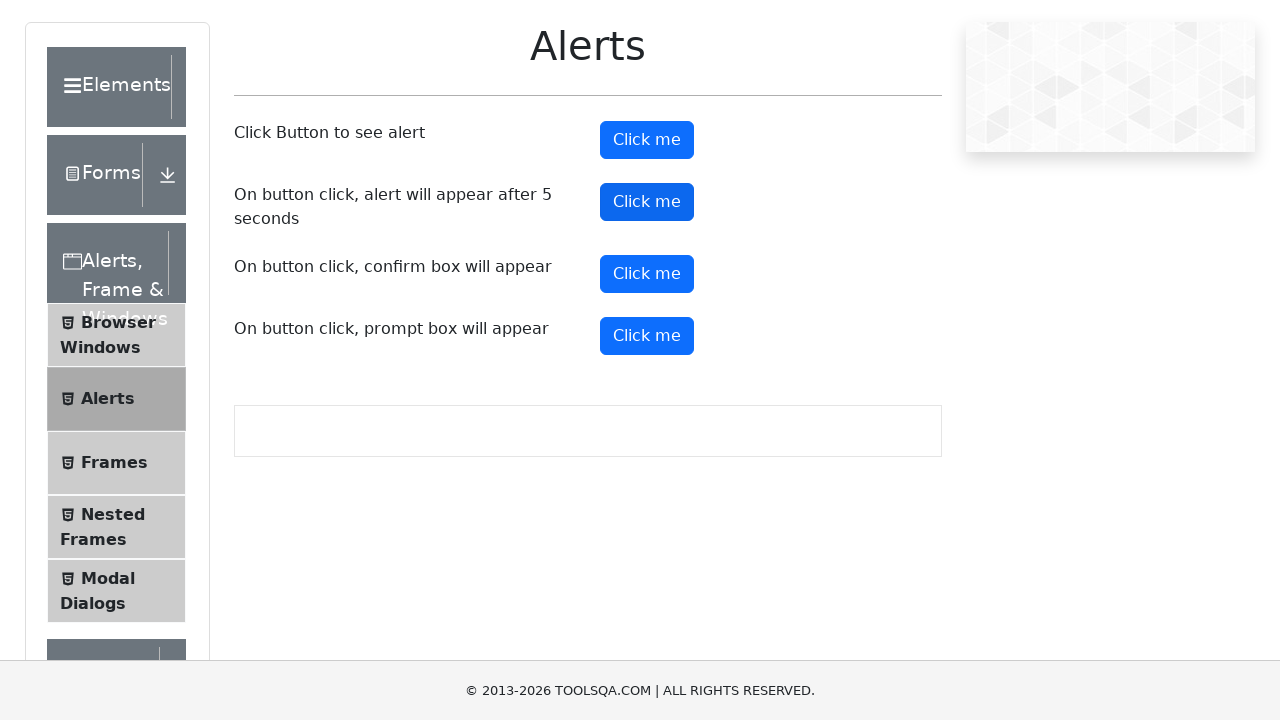

Waited 6 seconds for the delayed alert to appear and be handled
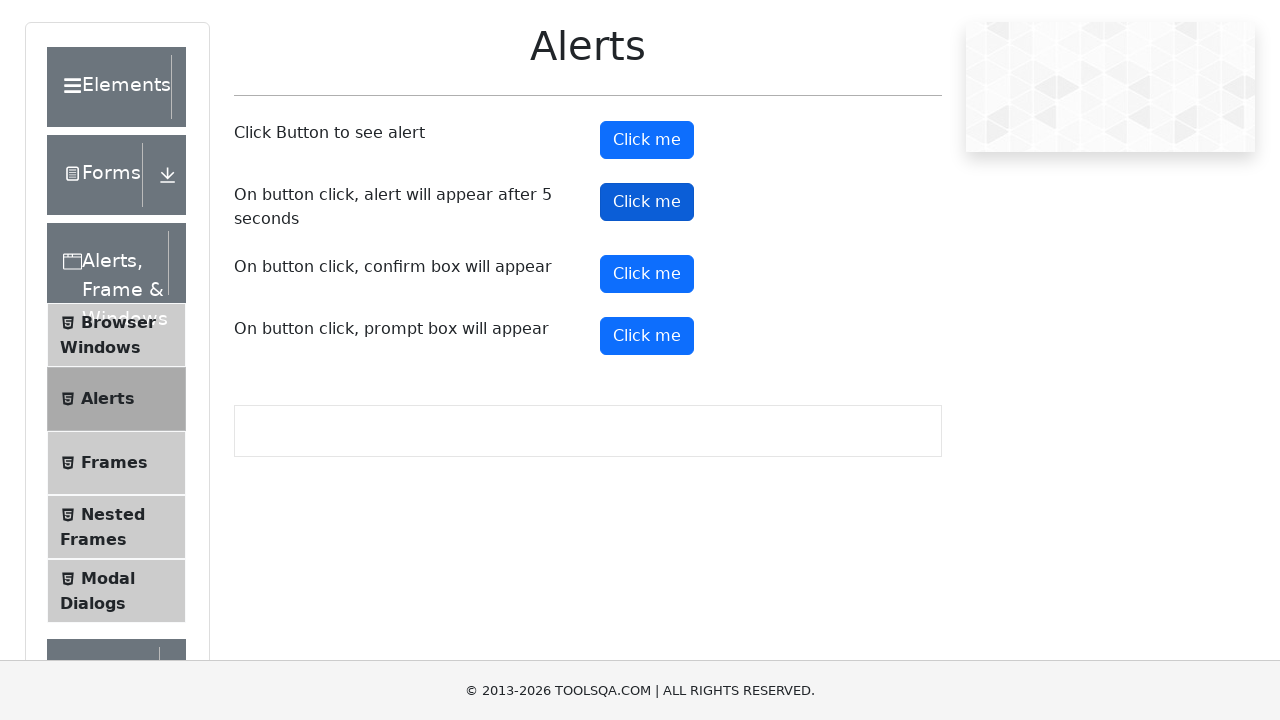

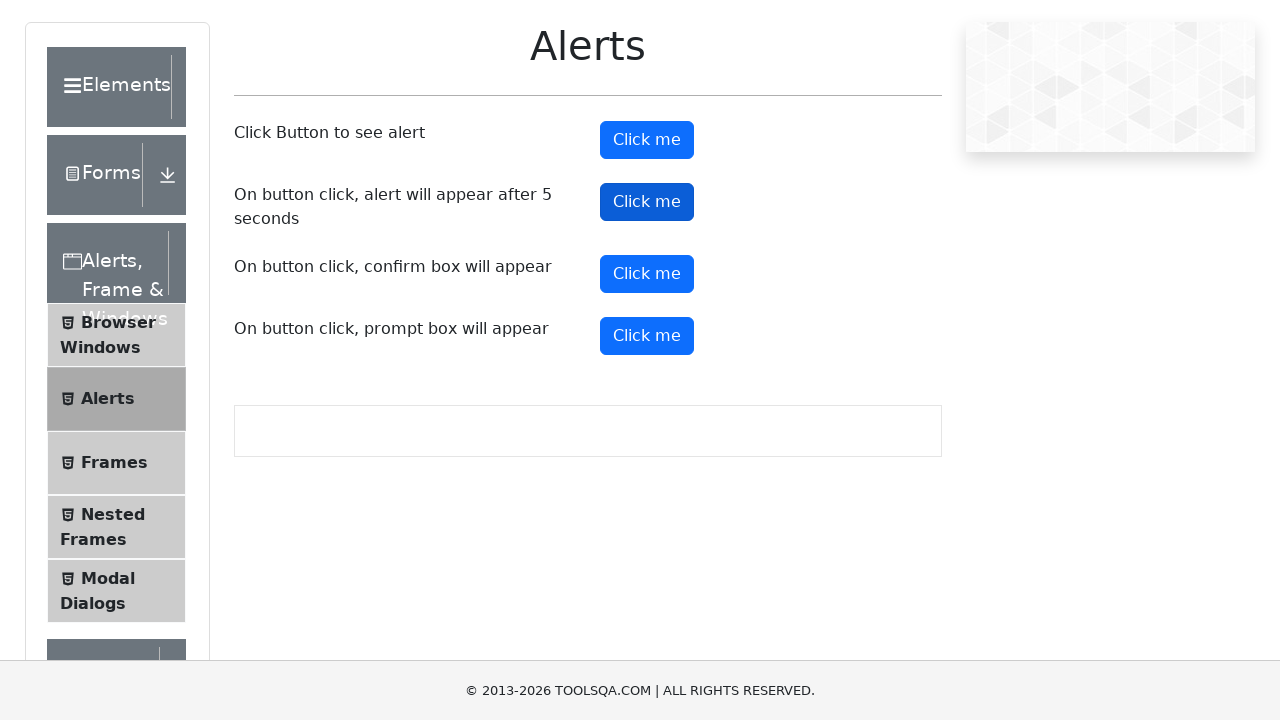